Tests link counting and navigation functionality by counting links in different page sections, opening footer column links in new tabs, and verifying each tab loads successfully

Starting URL: http://qaclickacademy.com/practice.php

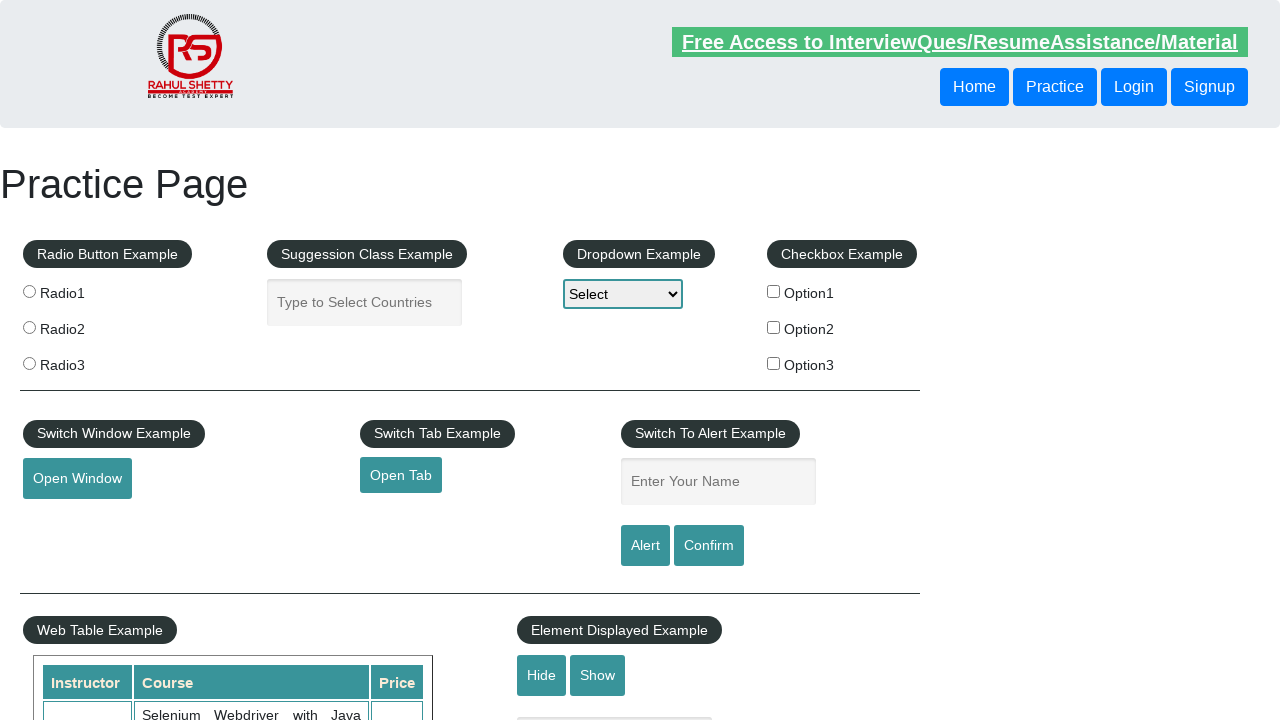

Located all links on page - total count: 27
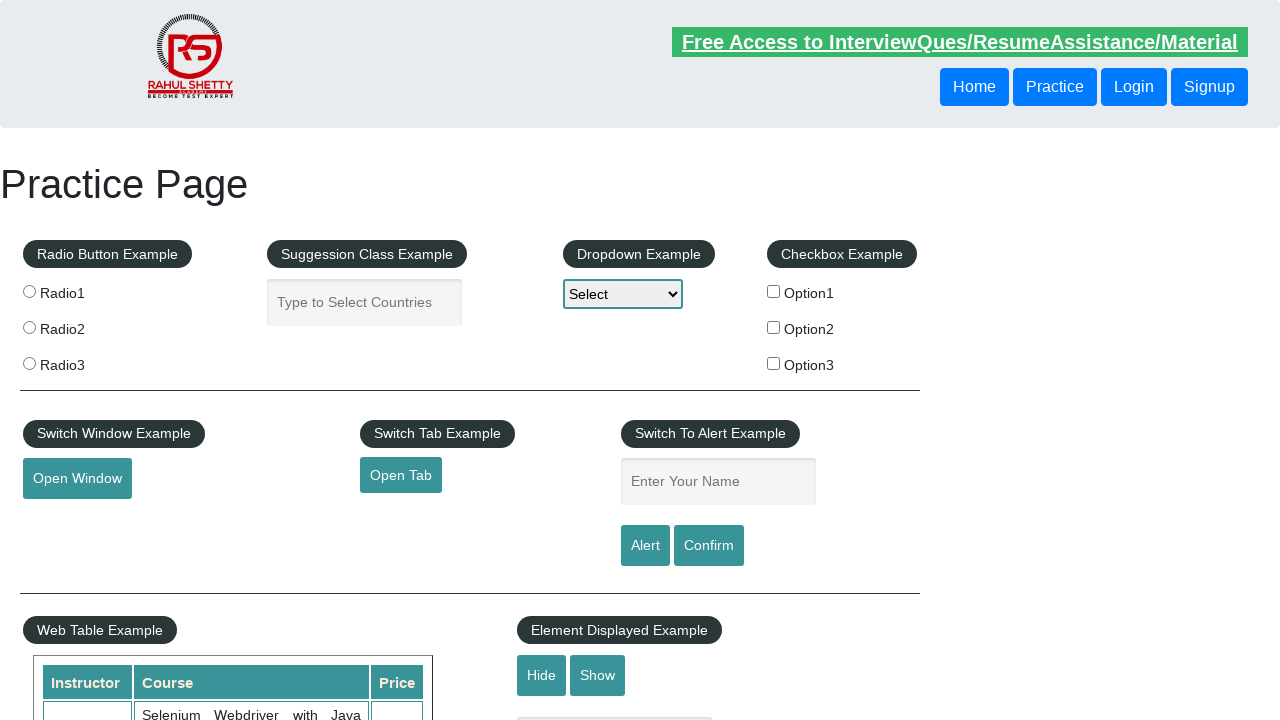

Located footer section (#gf-BIG)
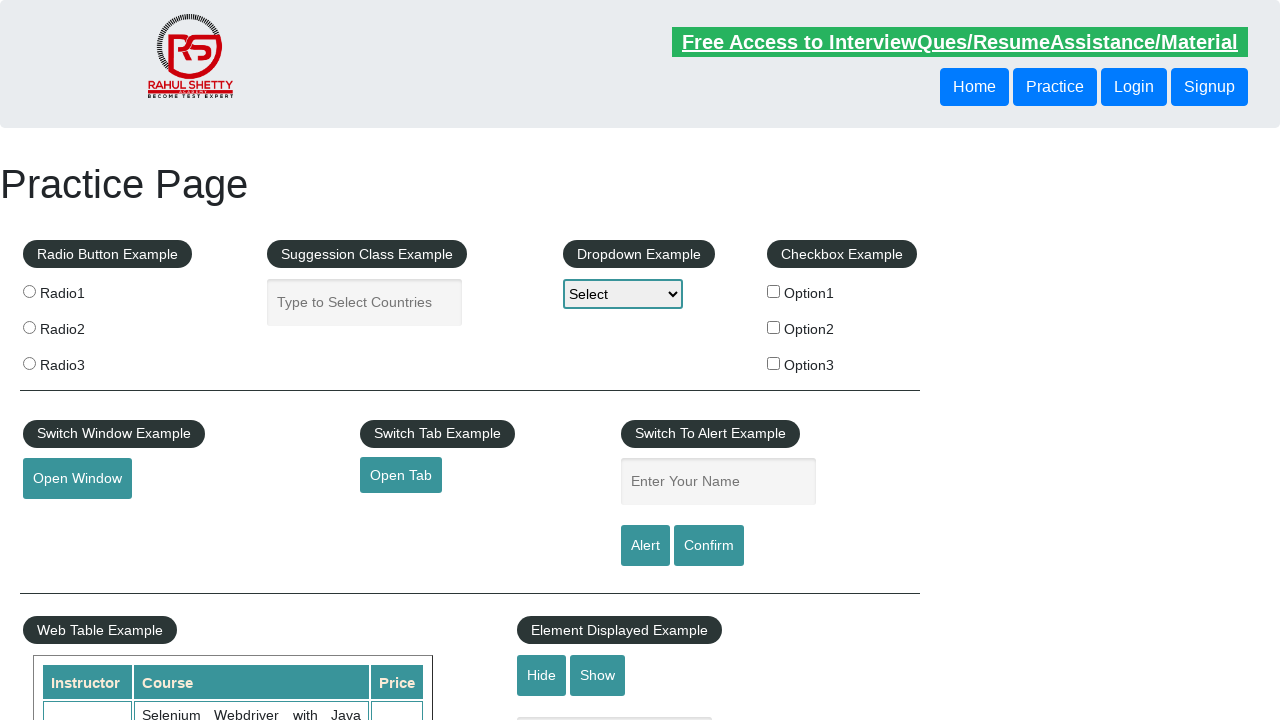

Located all links in footer section - total count: 20
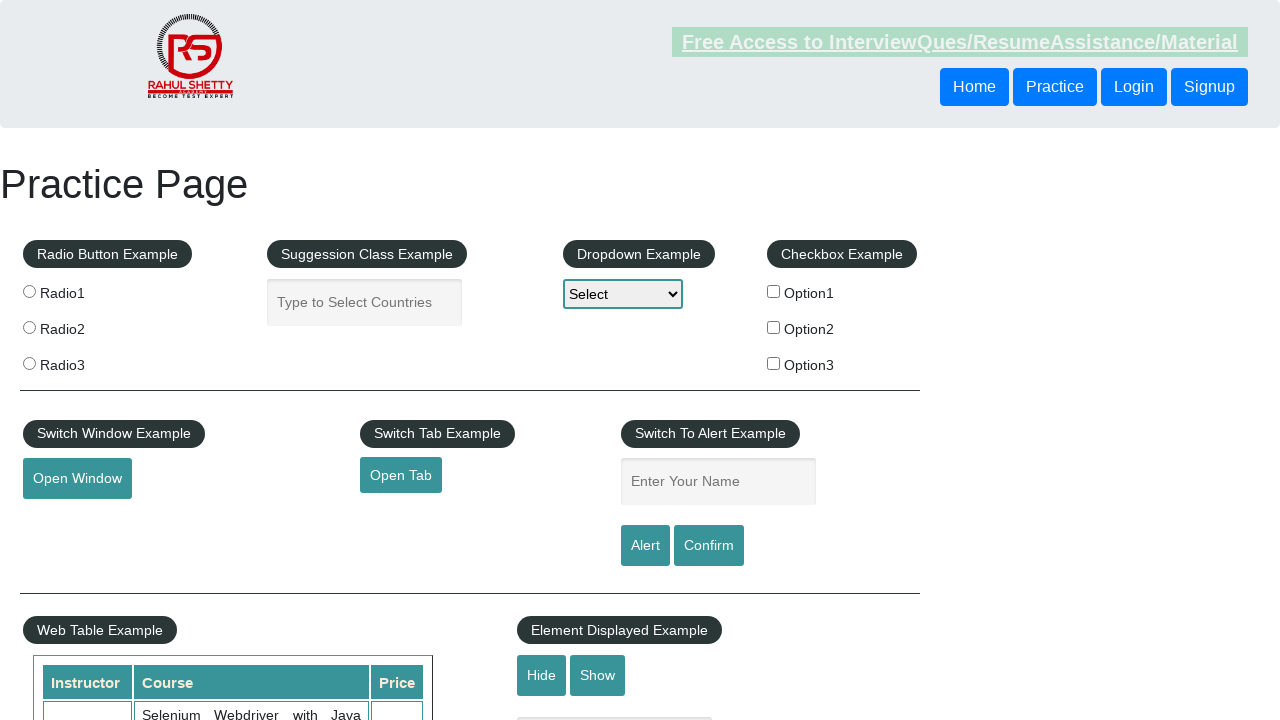

Located first column of footer table
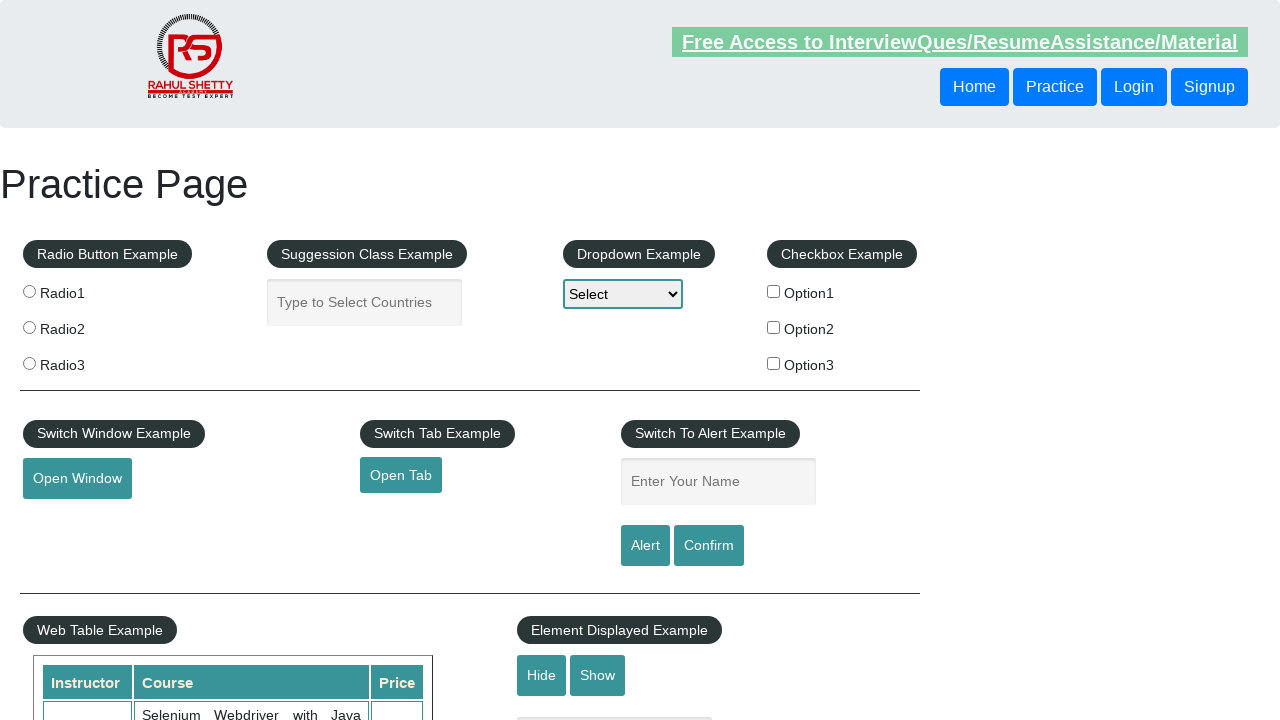

Located all links in first footer column - total count: 5
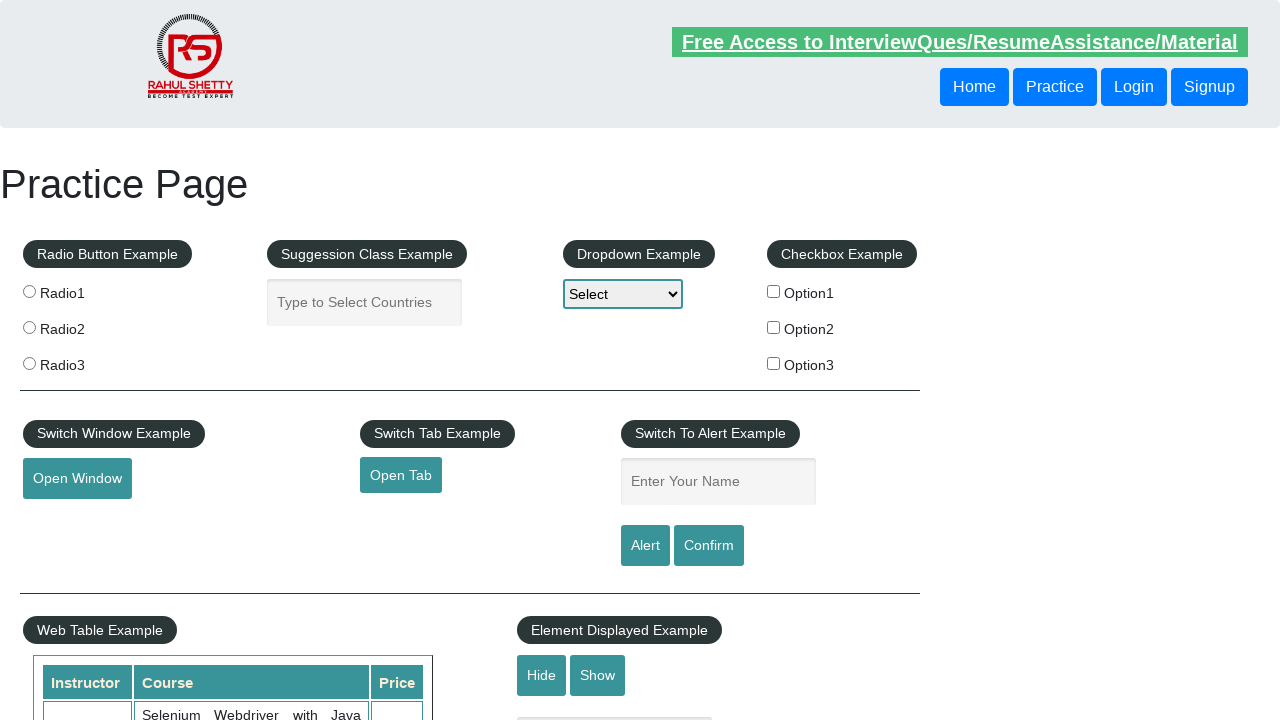

Located first column link at index 1
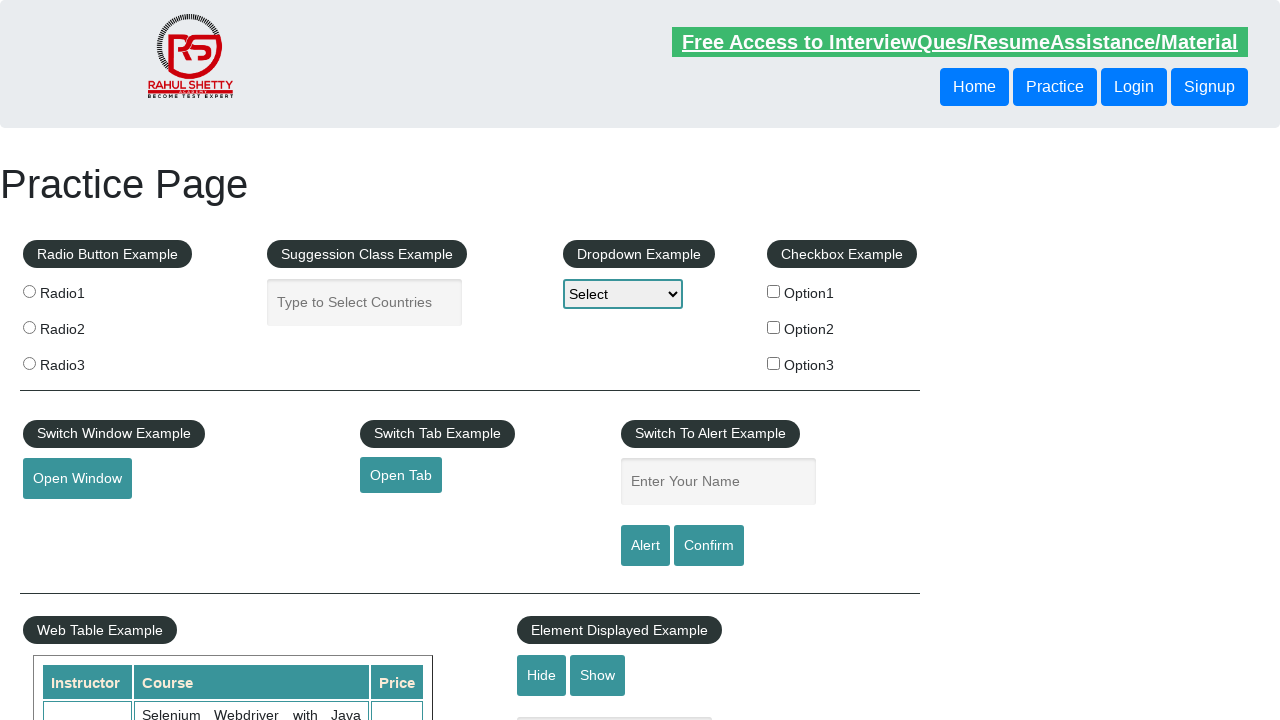

Clicked first column link 1 with Ctrl+Click to open in new tab at (68, 520) on #gf-BIG >> xpath=//table/tbody/tr/td[1]/ul >> a >> nth=1
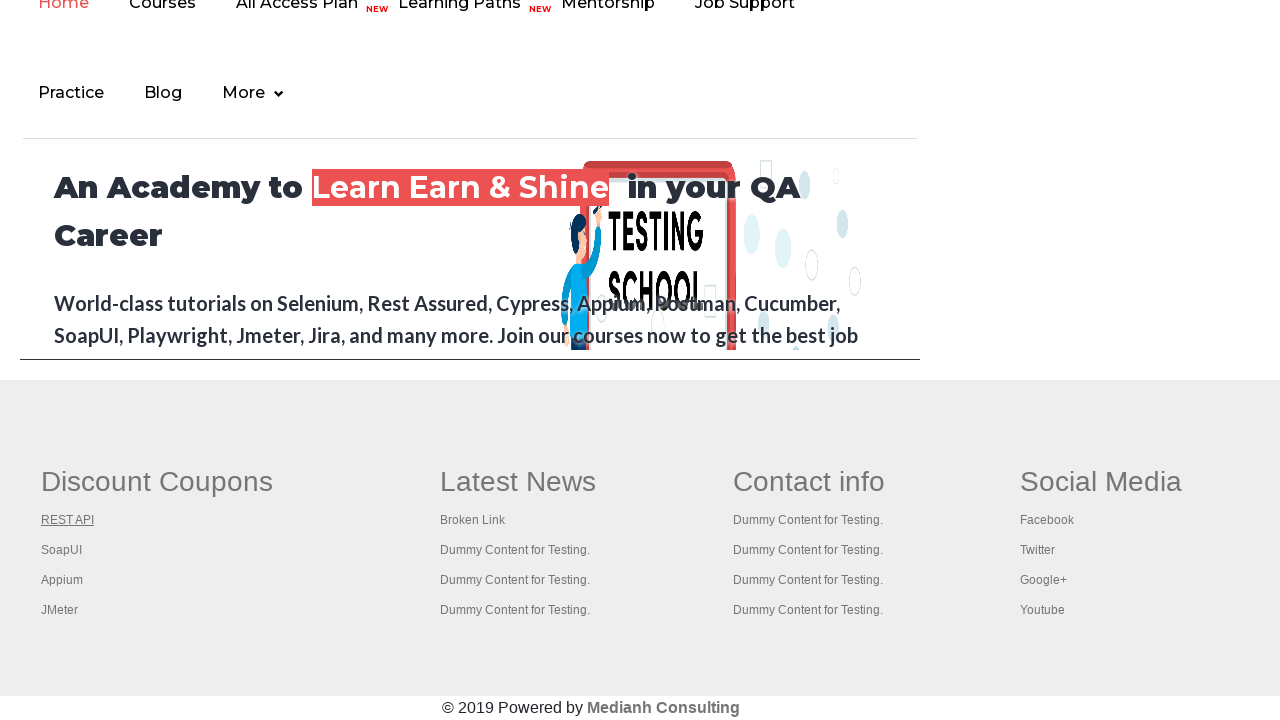

New tab opened successfully
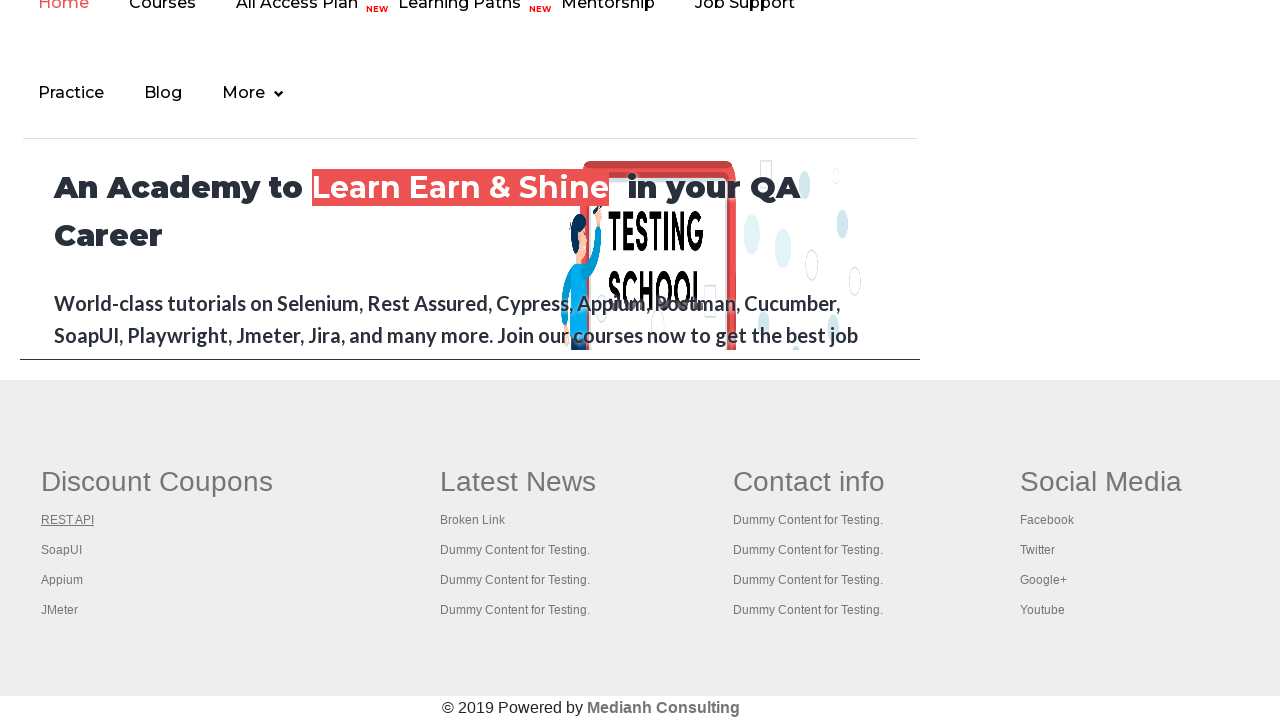

Verified new page loaded with title: REST API Tutorial
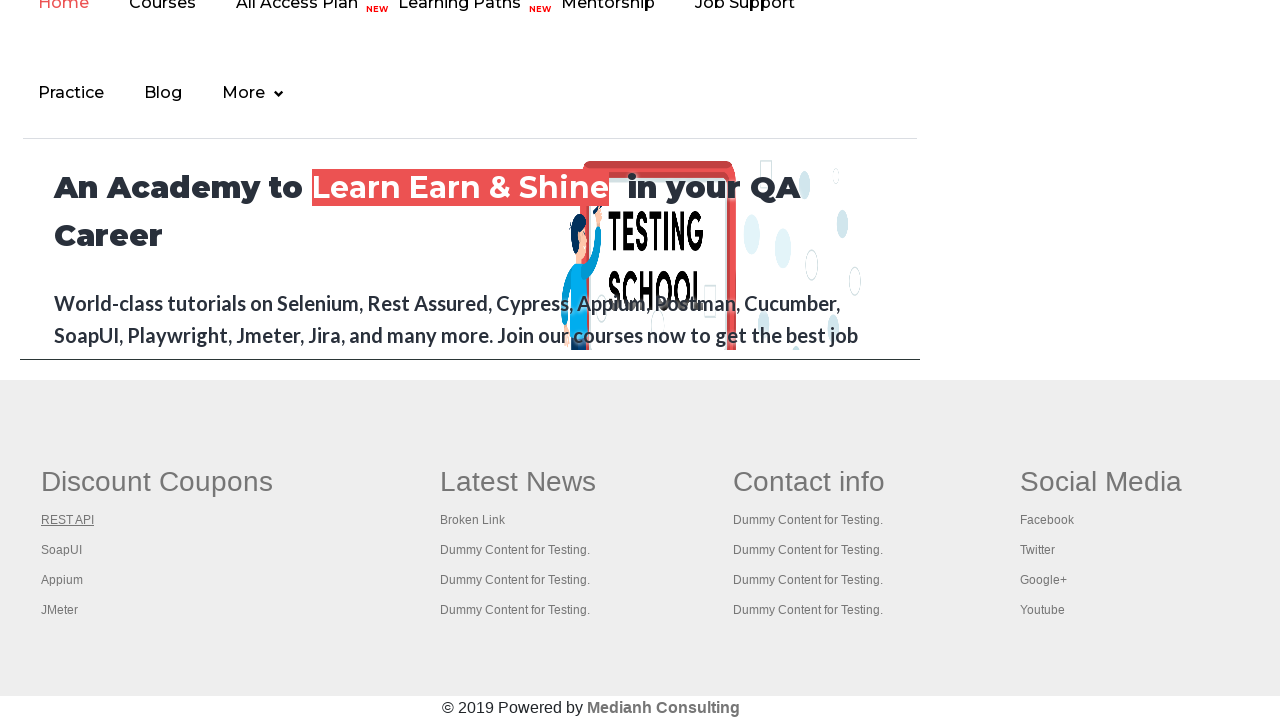

Located first column link at index 2
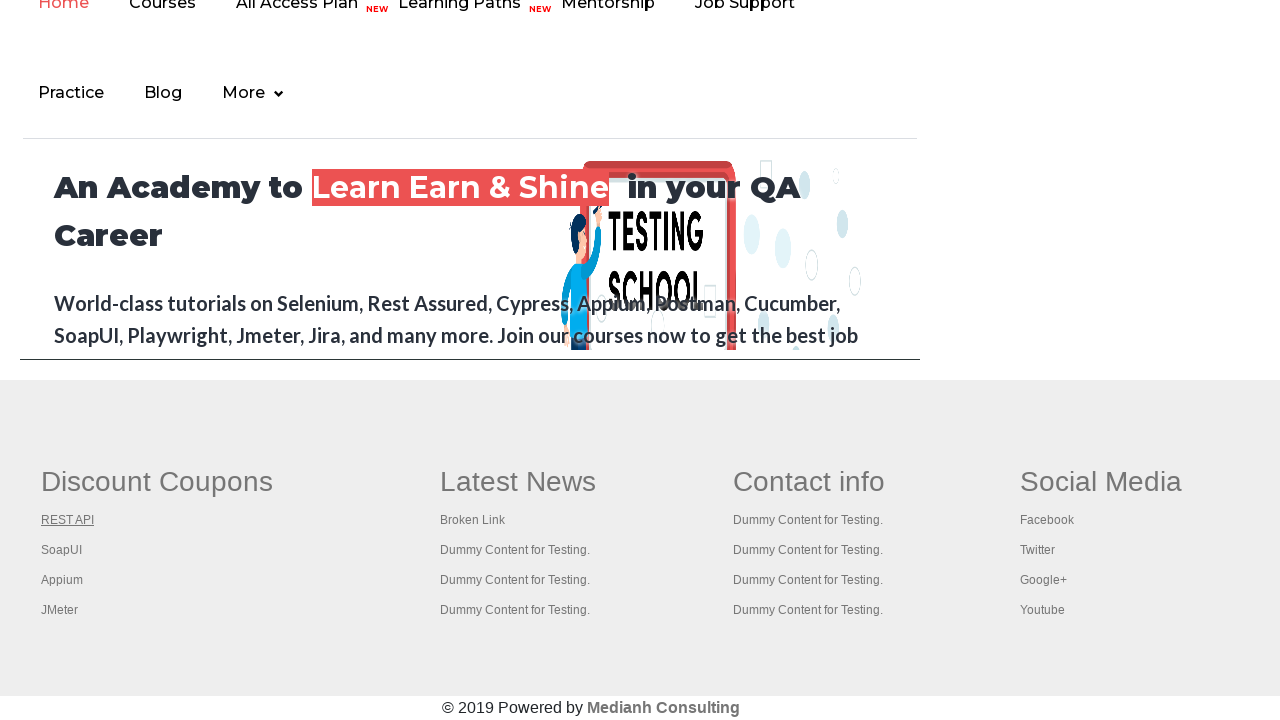

Clicked first column link 2 with Ctrl+Click to open in new tab at (62, 550) on #gf-BIG >> xpath=//table/tbody/tr/td[1]/ul >> a >> nth=2
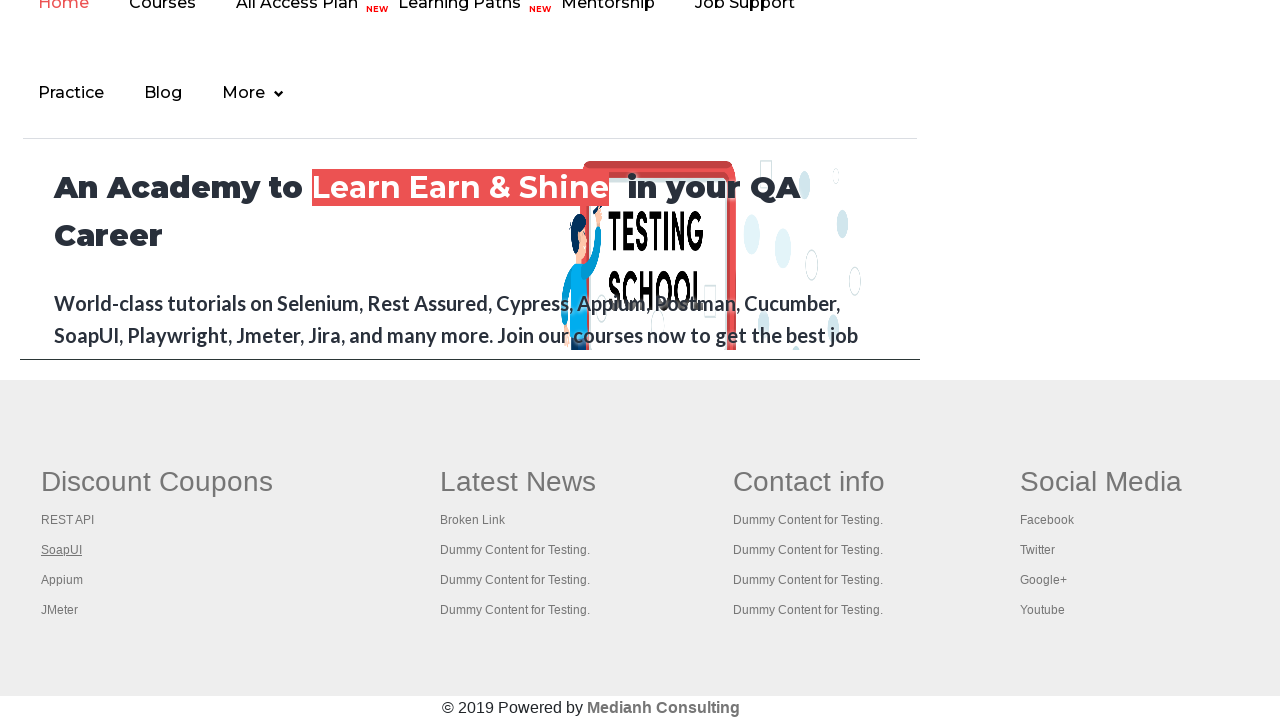

New tab opened successfully
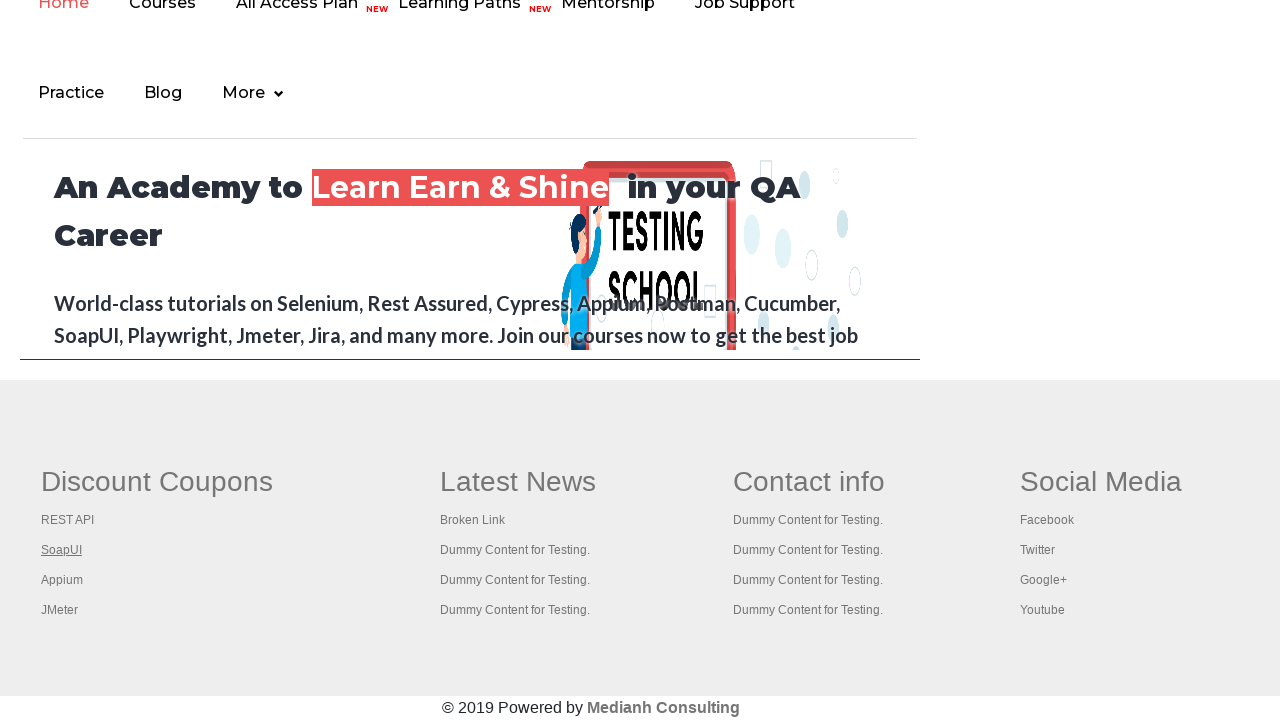

Verified new page loaded with title: The World’s Most Popular API Testing Tool | SoapUI
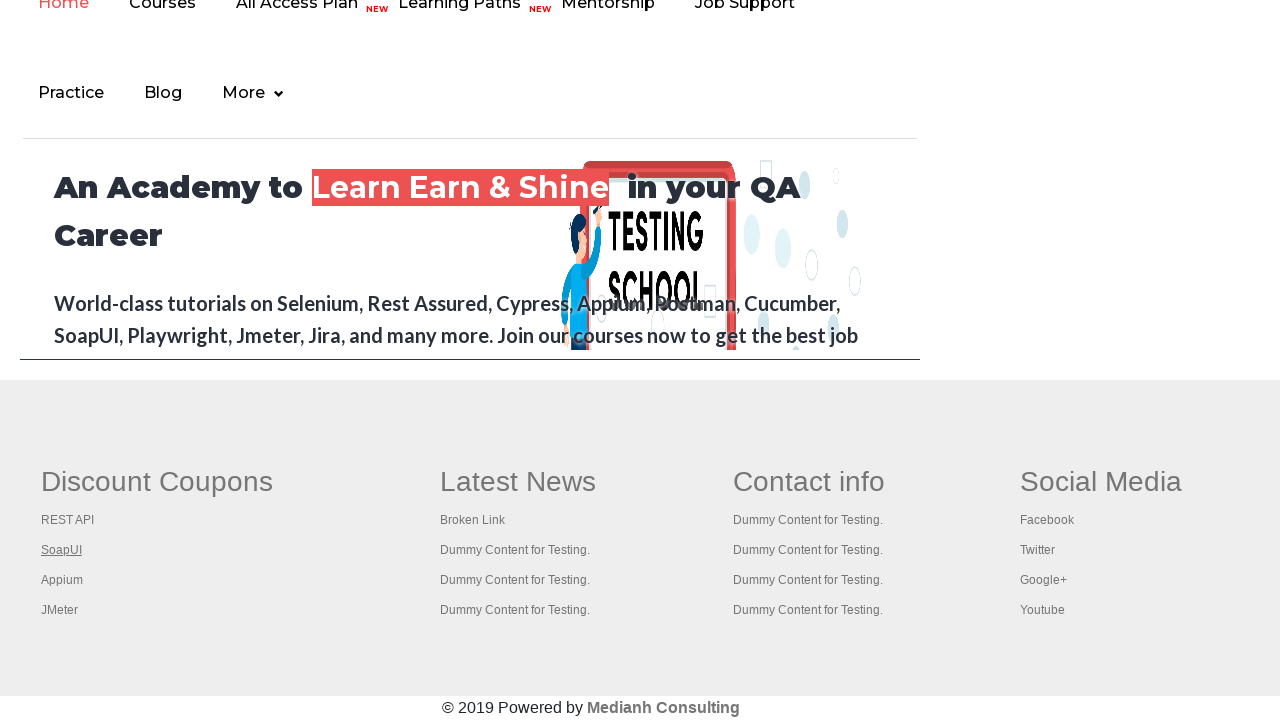

Located first column link at index 3
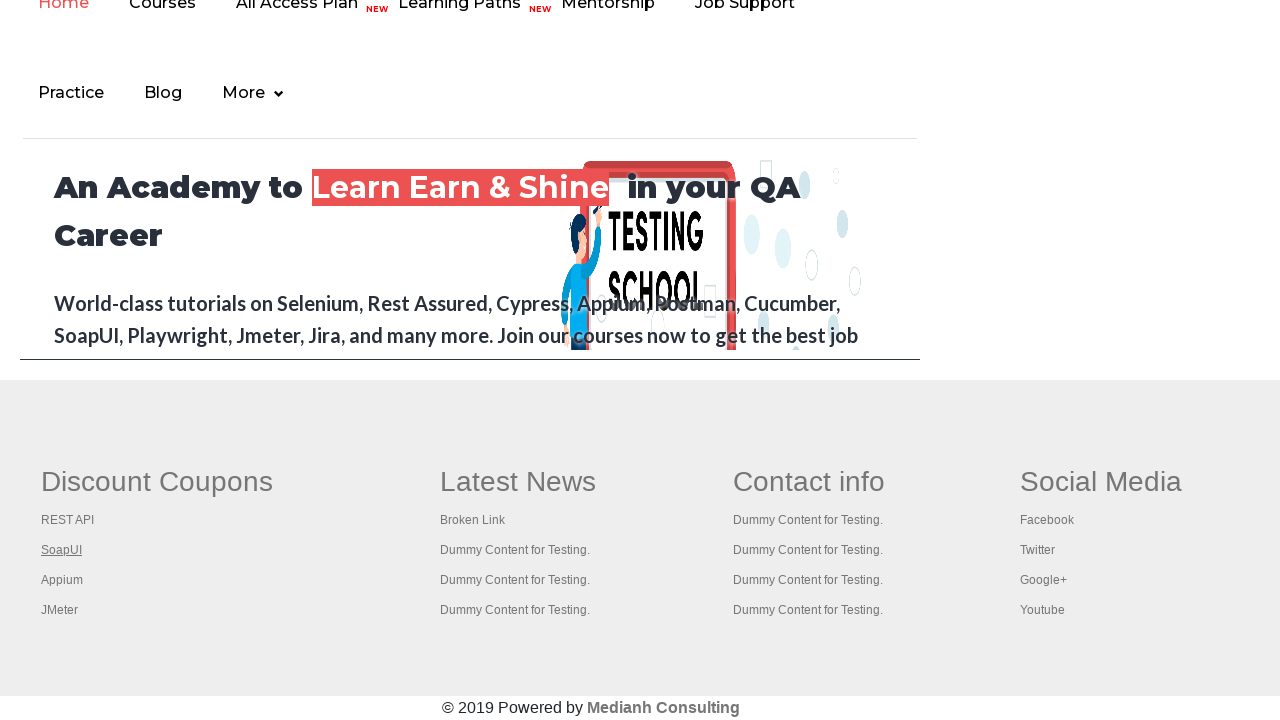

Clicked first column link 3 with Ctrl+Click to open in new tab at (62, 580) on #gf-BIG >> xpath=//table/tbody/tr/td[1]/ul >> a >> nth=3
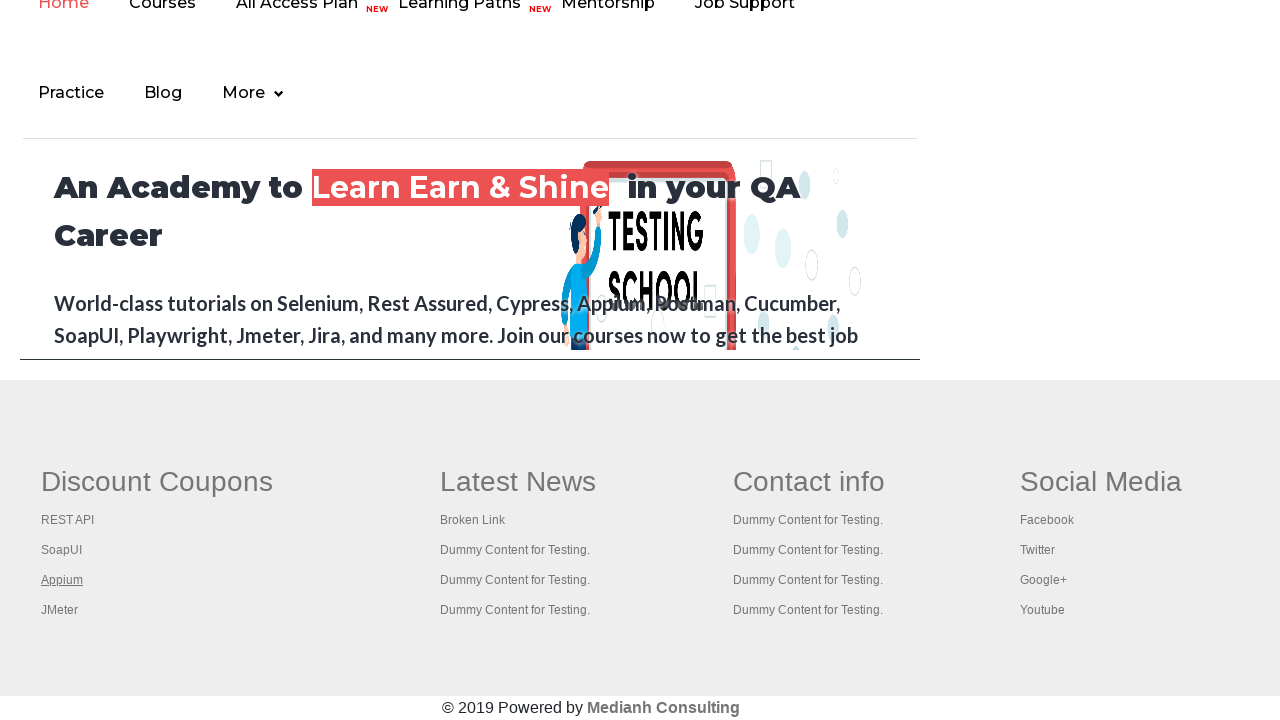

New tab opened successfully
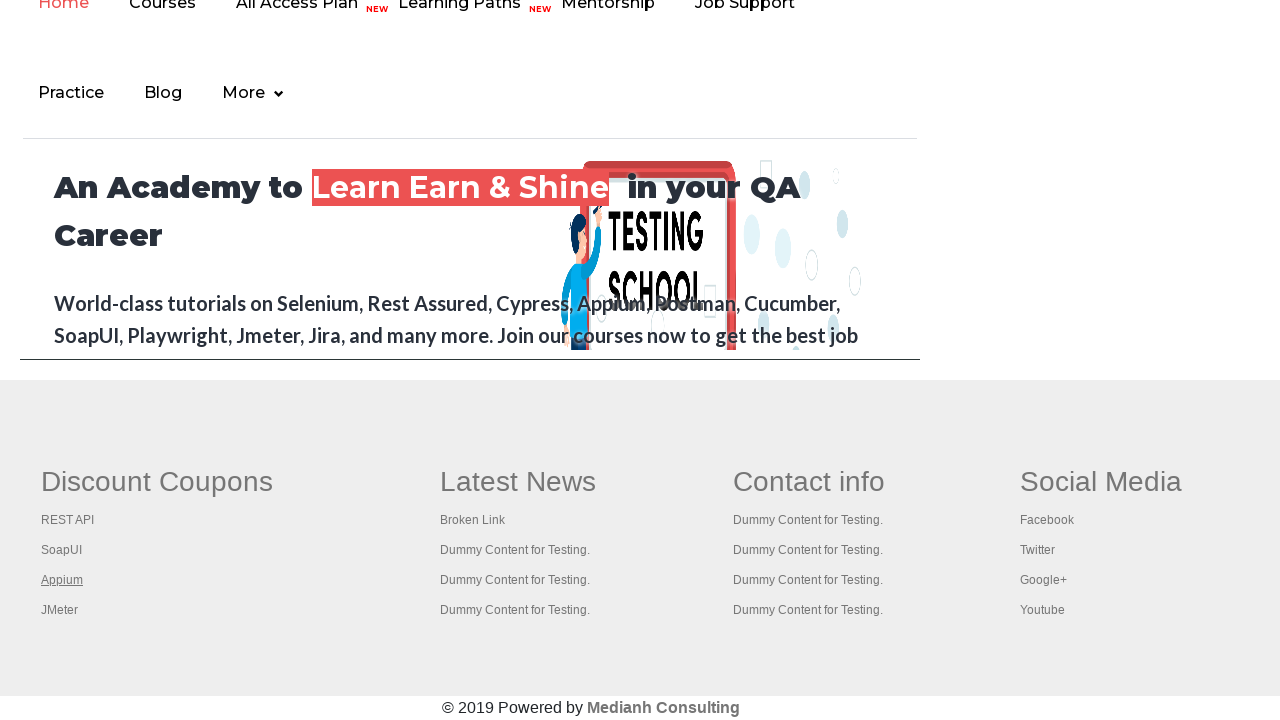

Verified new page loaded with title: Appium tutorial for Mobile Apps testing | RahulShetty Academy | Rahul
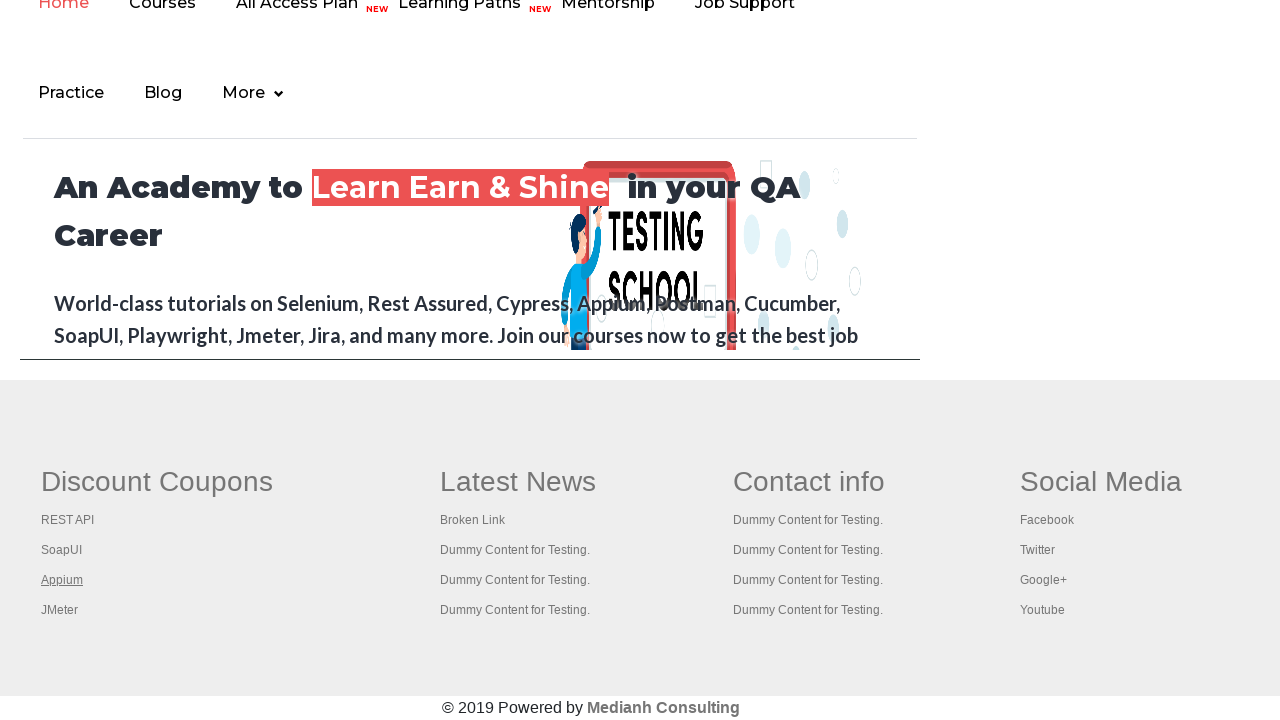

Located first column link at index 4
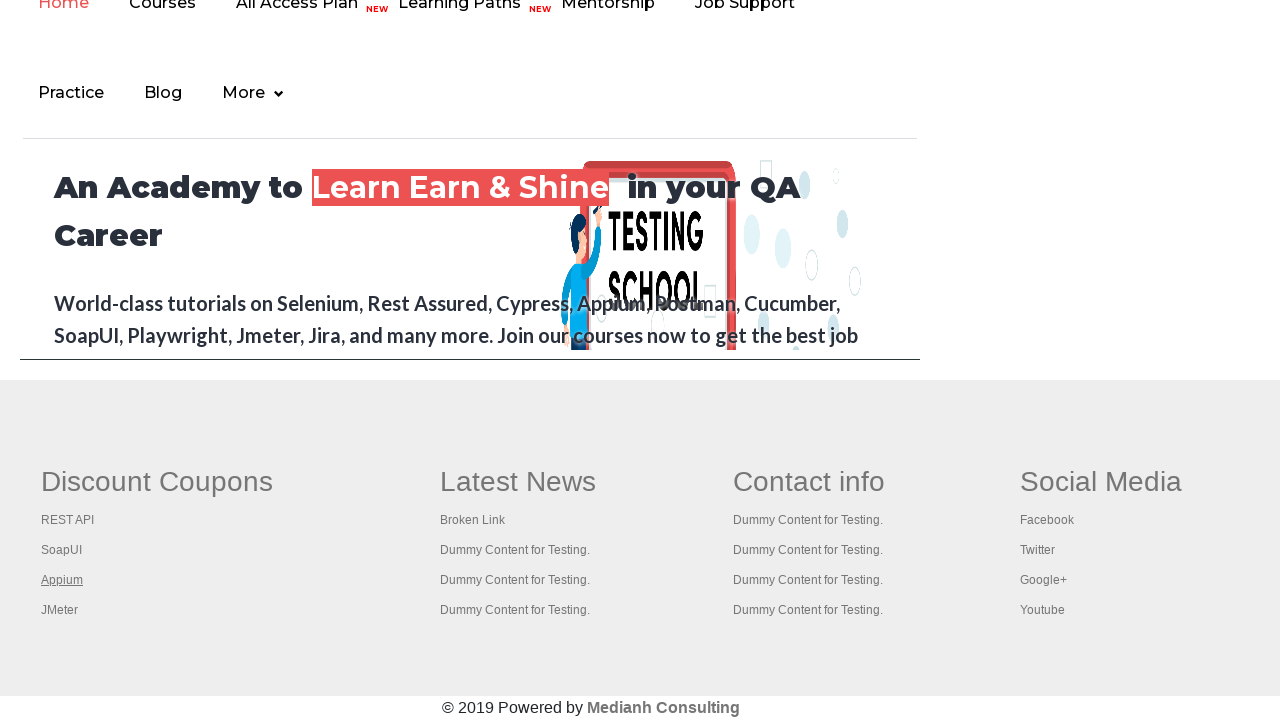

Clicked first column link 4 with Ctrl+Click to open in new tab at (60, 610) on #gf-BIG >> xpath=//table/tbody/tr/td[1]/ul >> a >> nth=4
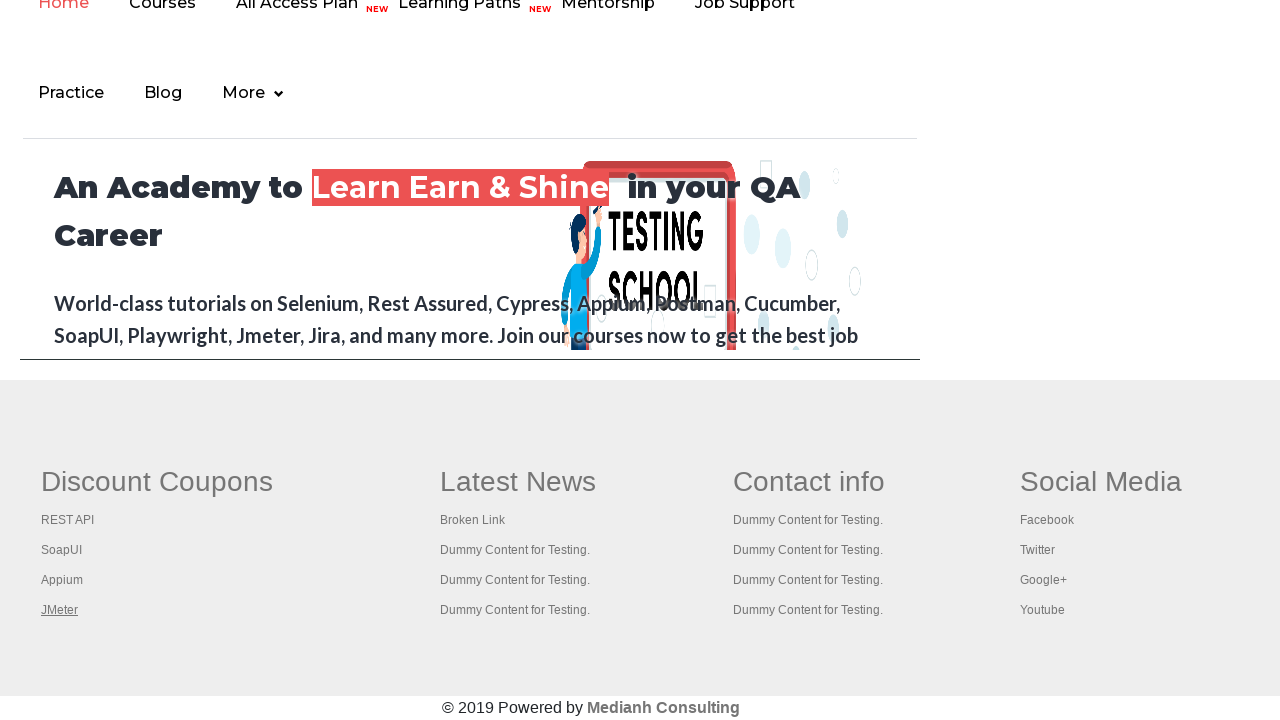

New tab opened successfully
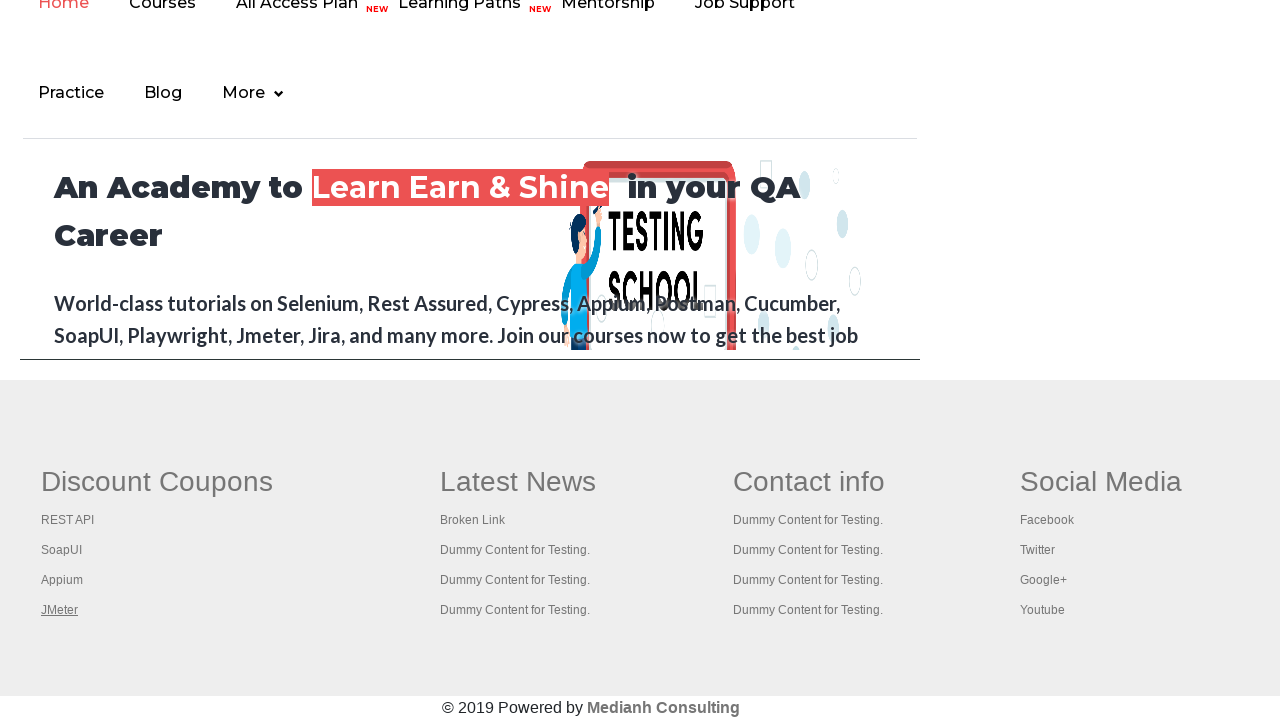

Verified new page loaded with title: Apache JMeter - Apache JMeter™
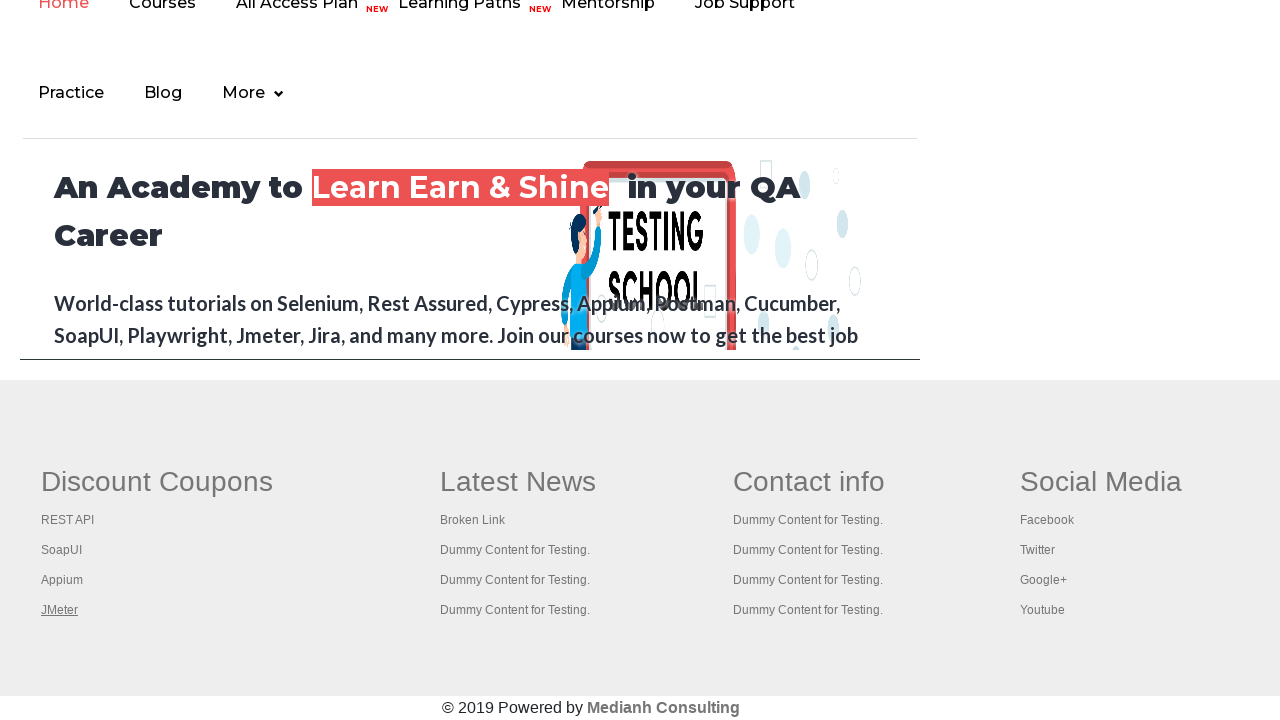

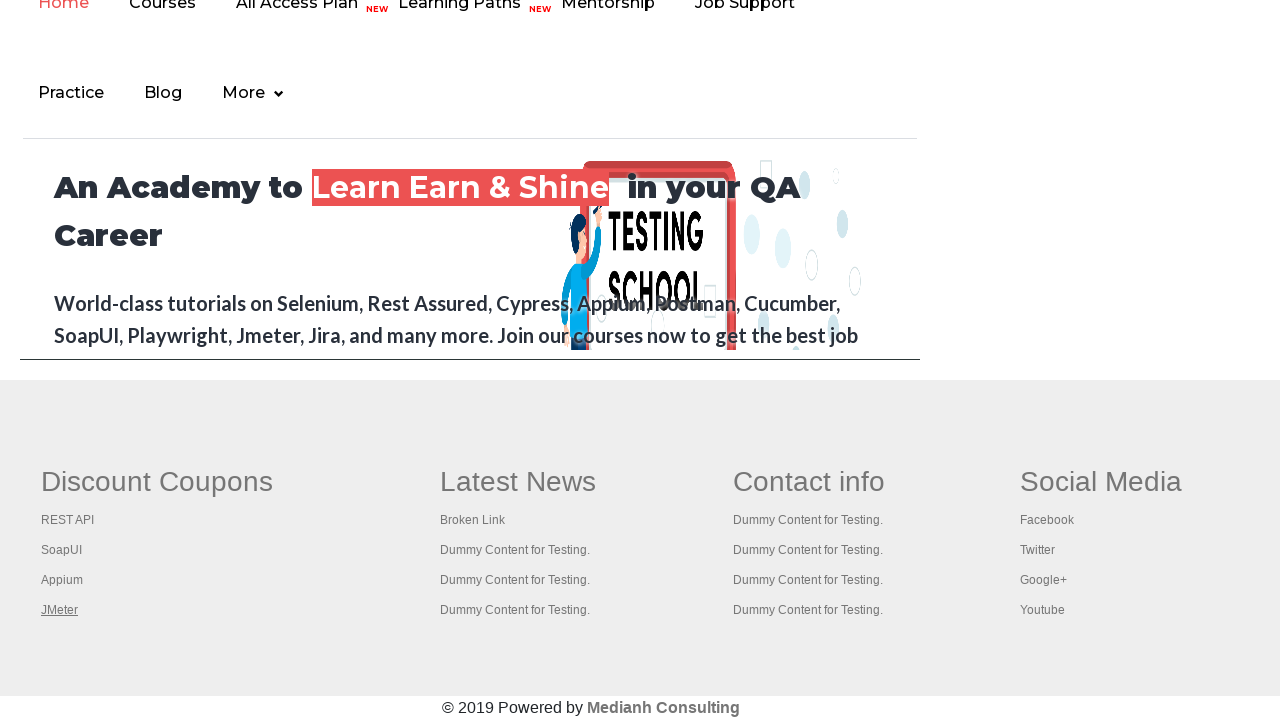